Navigates to W3Schools SVG tutorial page and interacts with SVG circle elements to retrieve their attributes

Starting URL: https://www.w3schools.com/graphics/svg_inhtml.asp

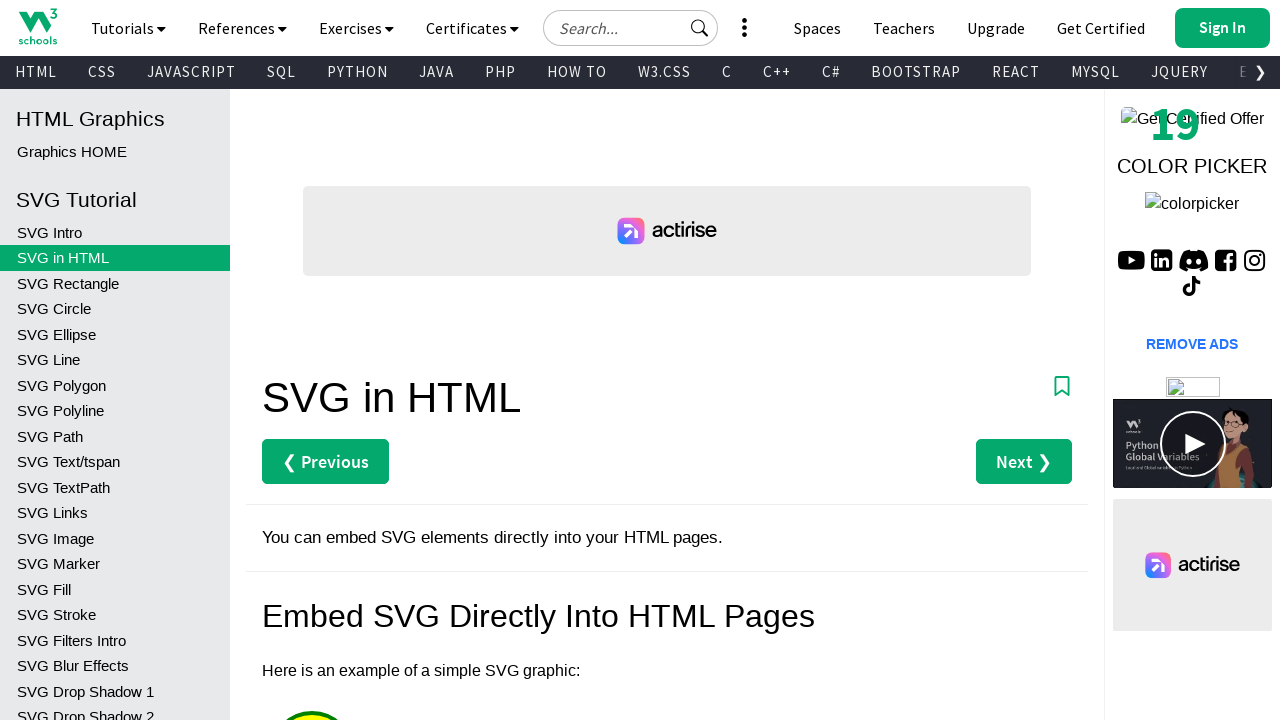

Navigated to W3Schools SVG tutorial page
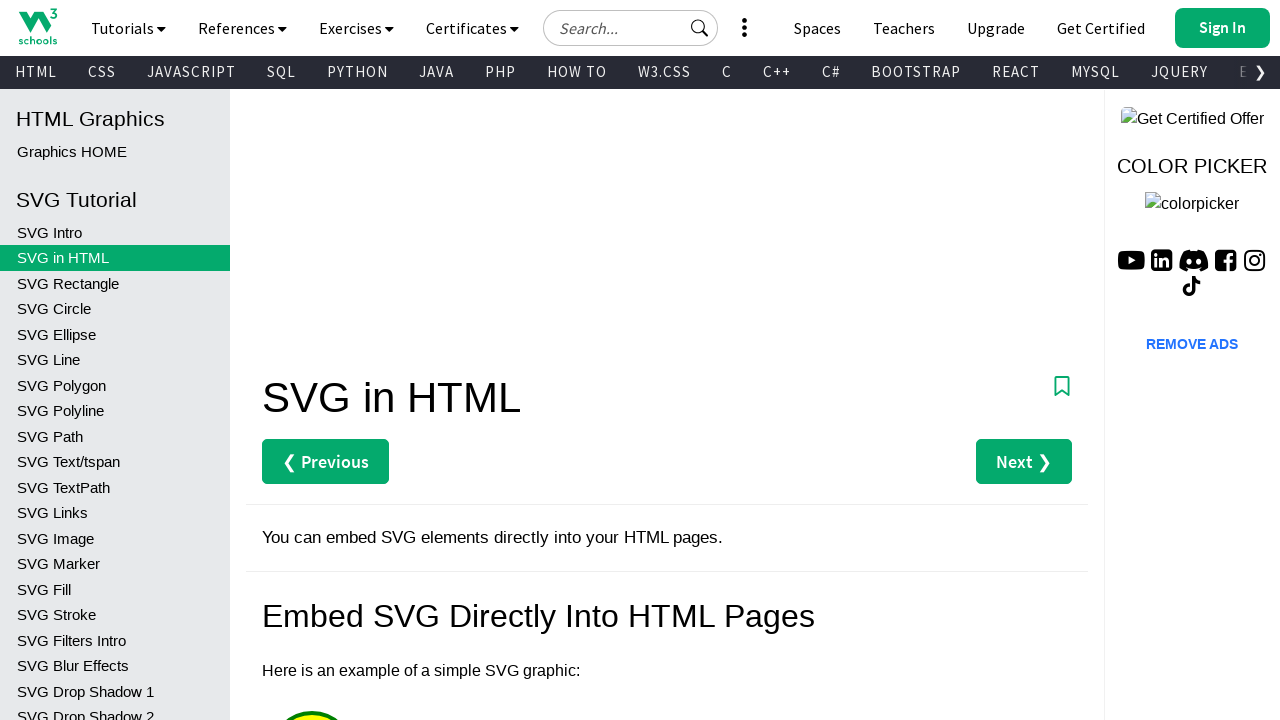

SVG elements loaded on page
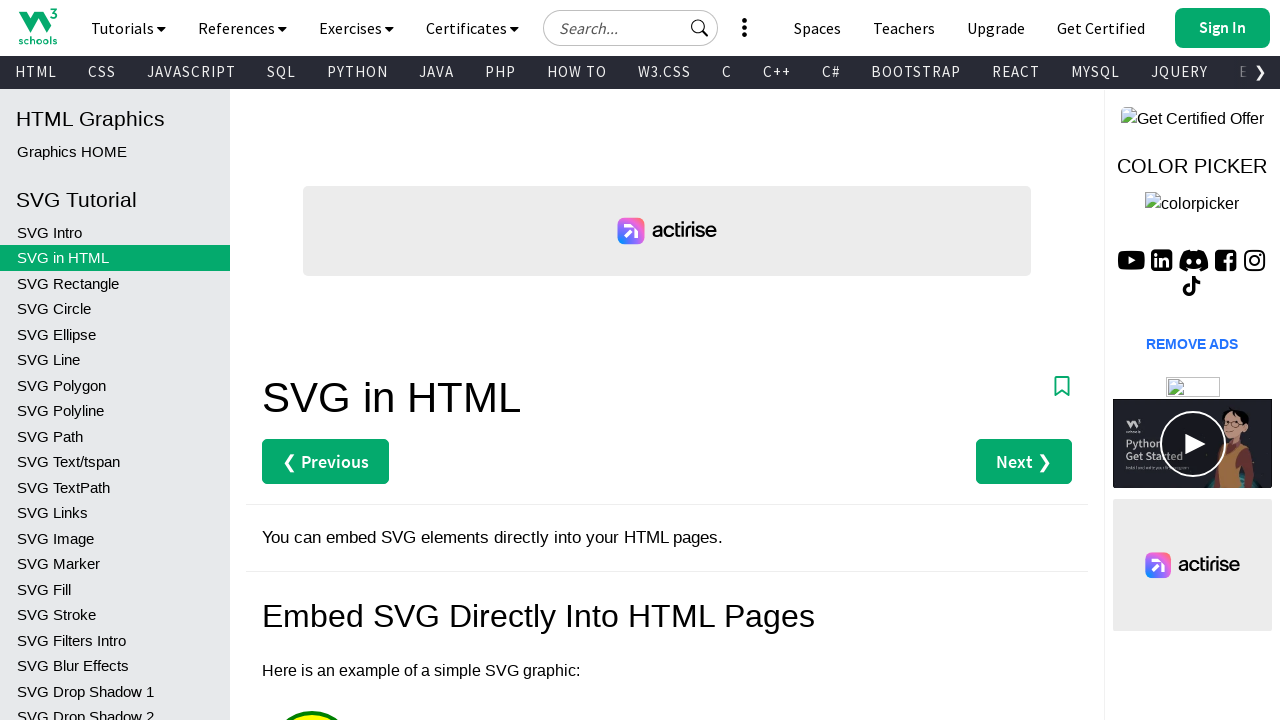

Located all SVG circle elements
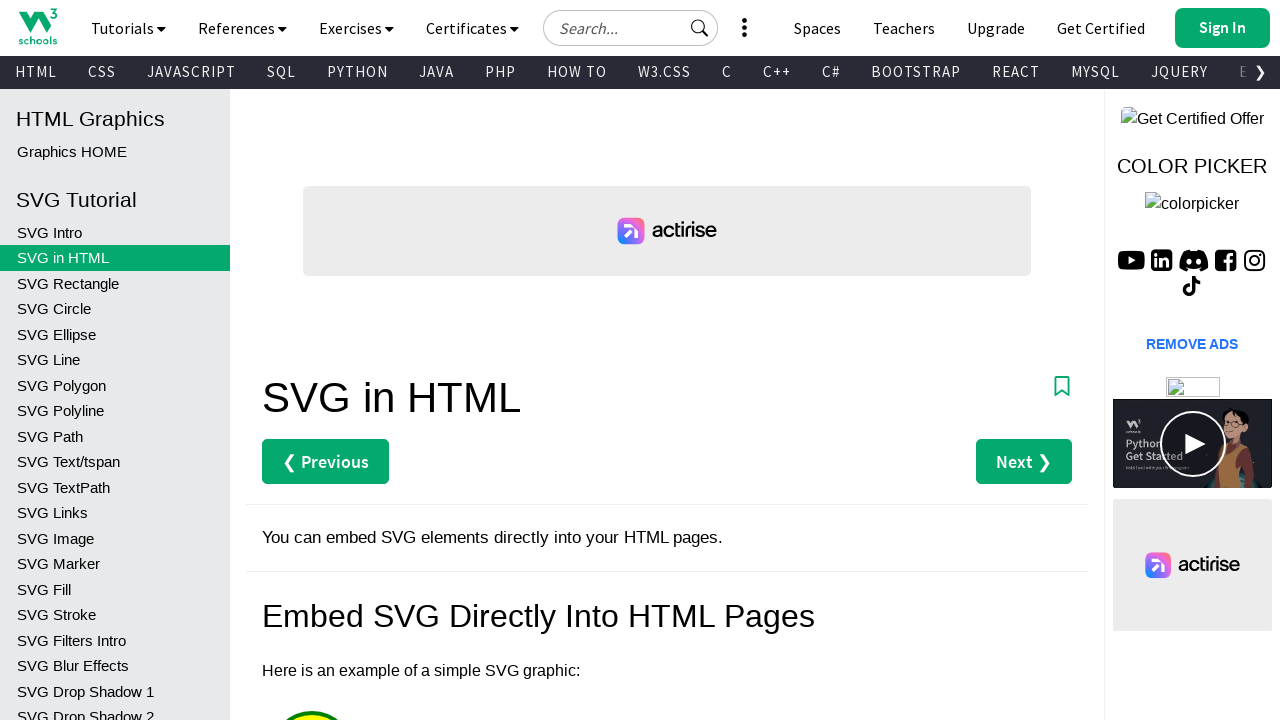

Retrieved first circle element from SVG
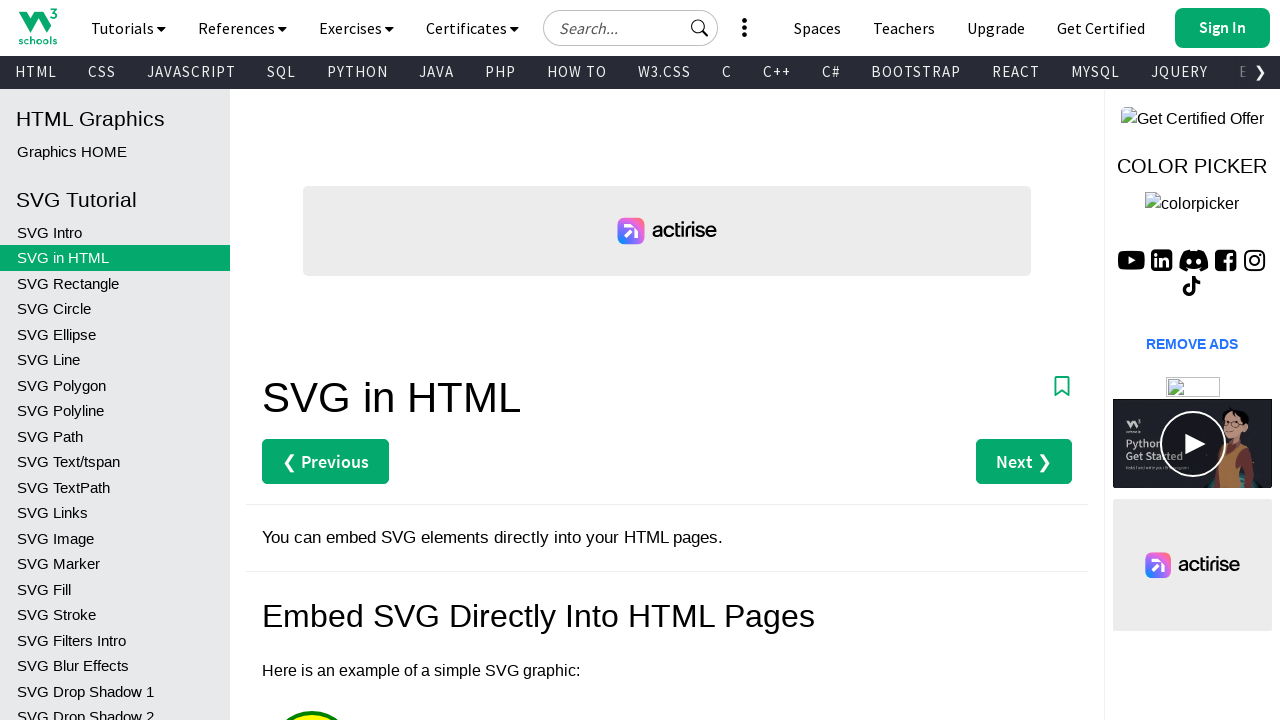

Retrieved fill attribute from first circle: yellow
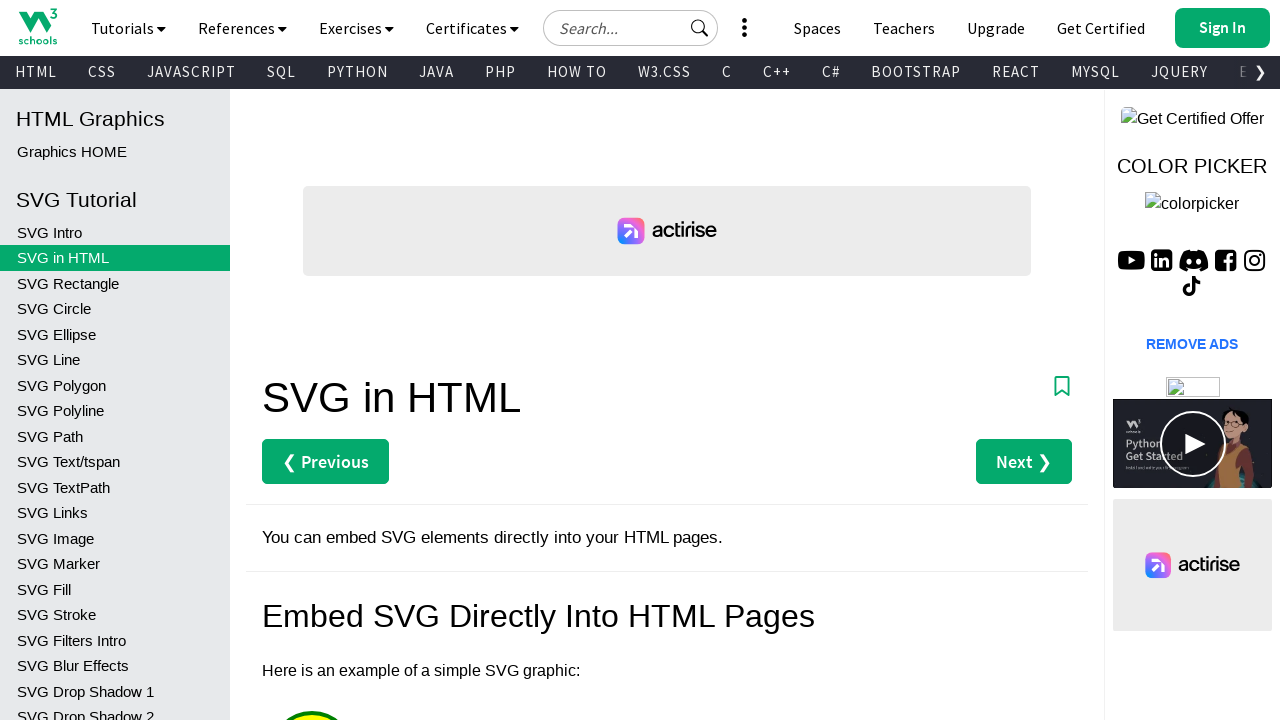

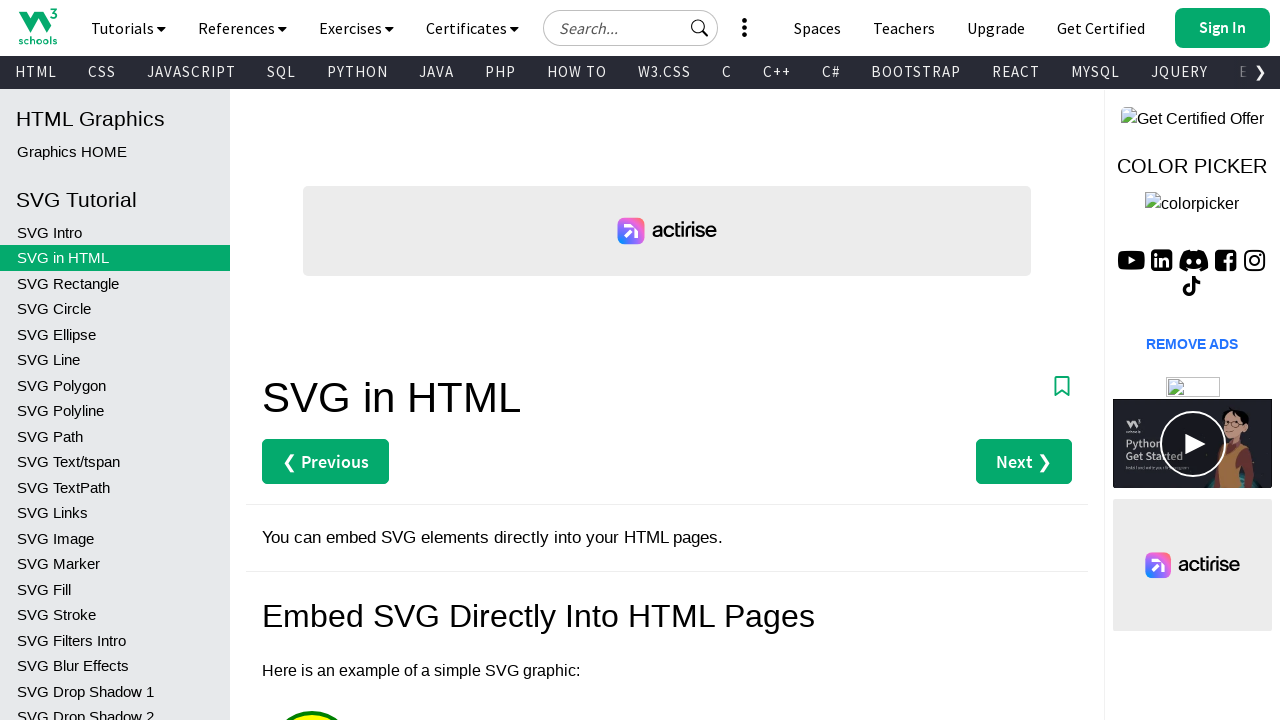